Tests the checkout process by navigating to cart, opening the purchase form, filling in customer details with random data, and completing the purchase

Starting URL: https://www.demoblaze.com/index.html

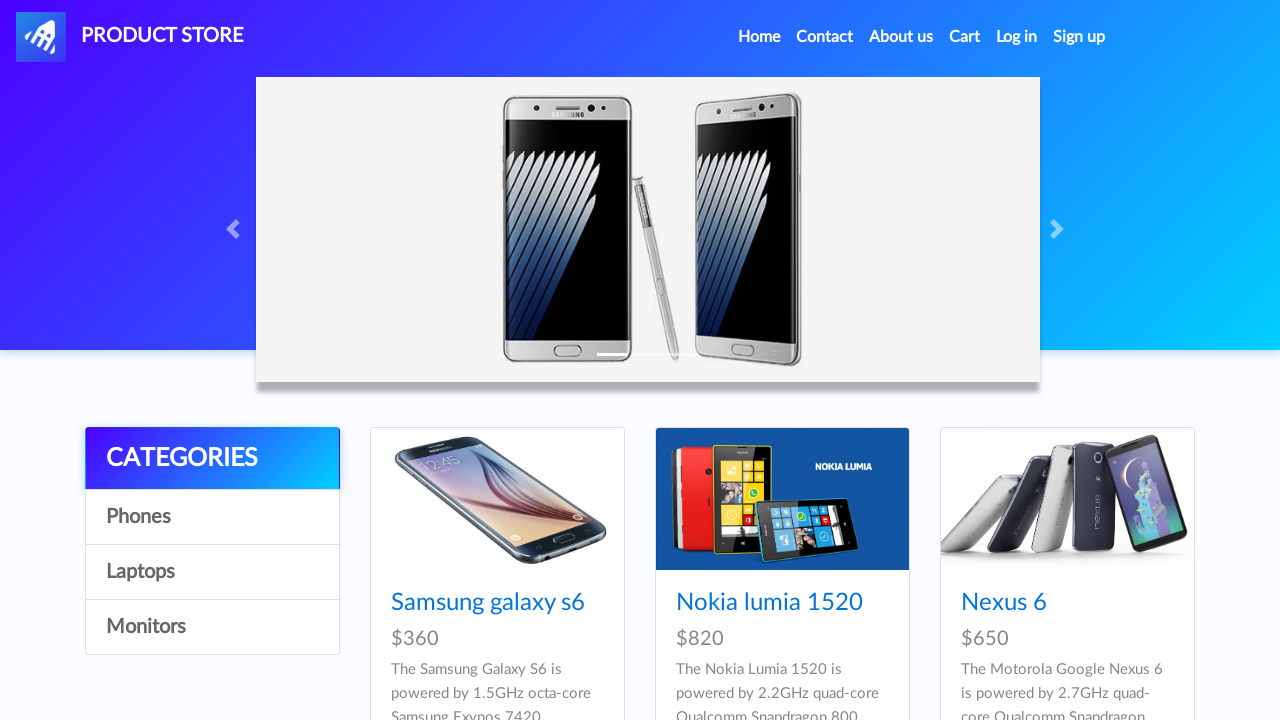

Clicked on cart link to navigate to shopping cart at (965, 37) on #cartur
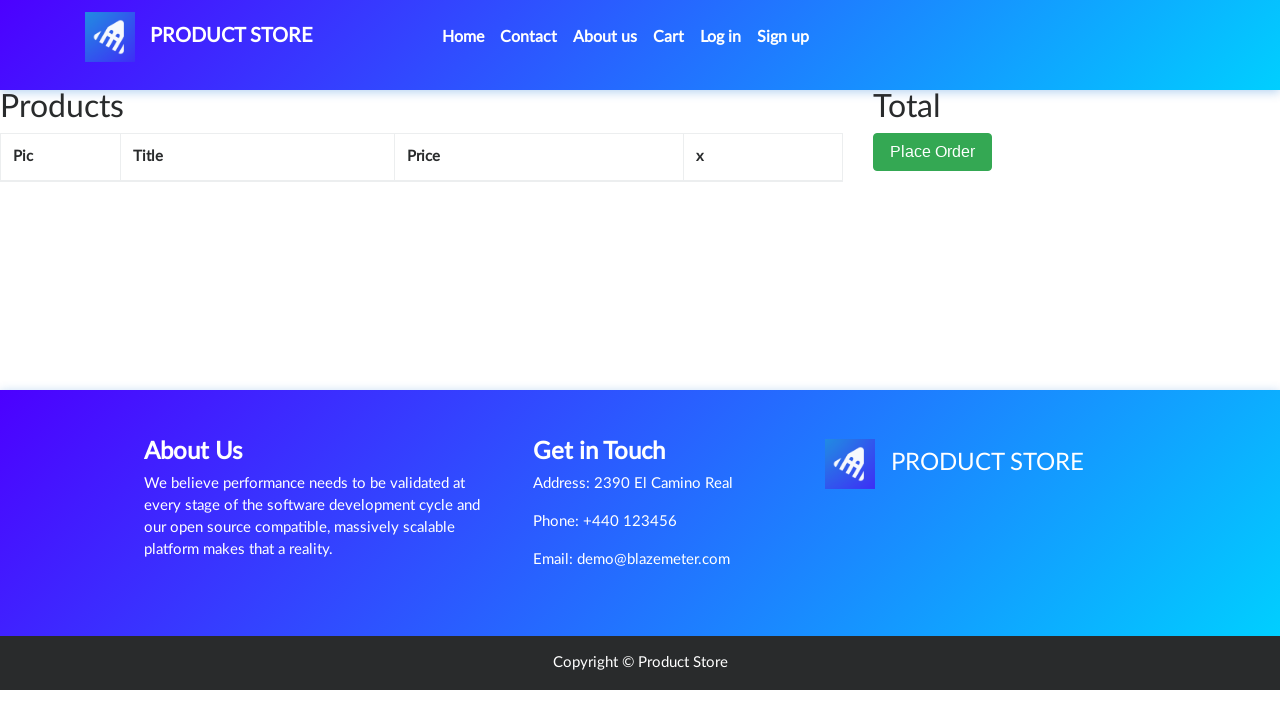

Waited for cart page to load
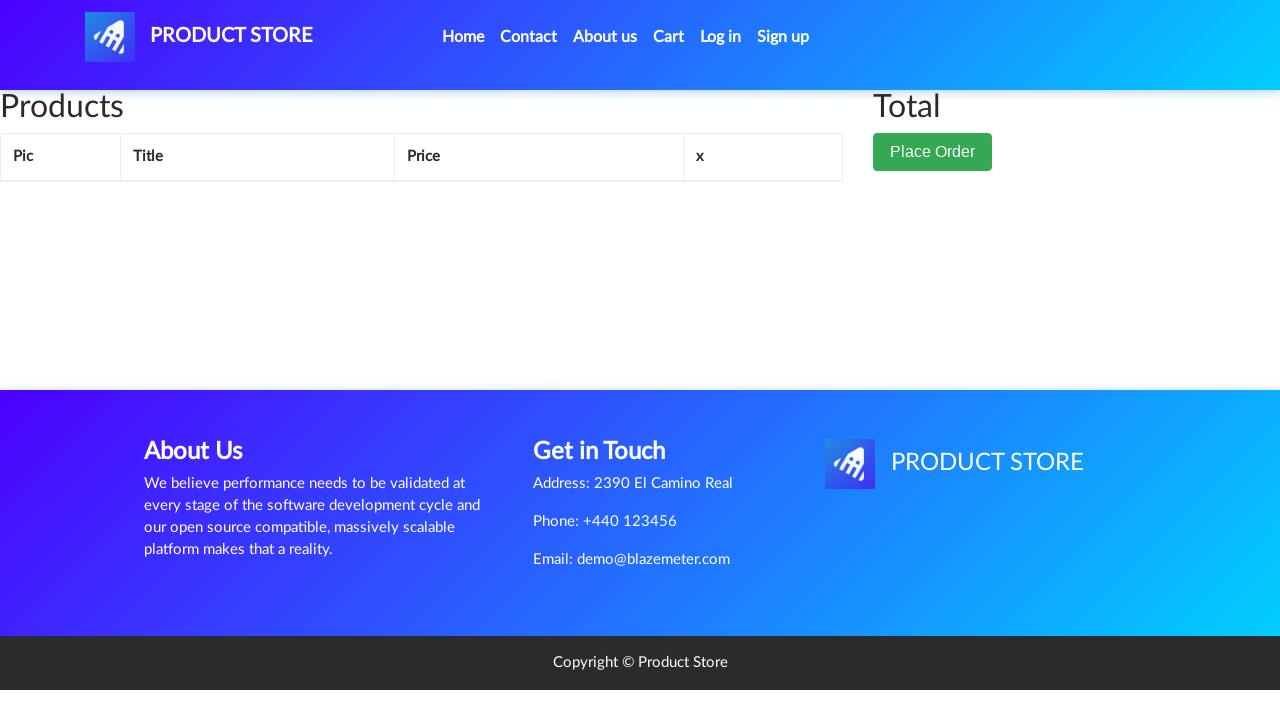

Clicked place order button to open purchase form at (933, 152) on xpath=/html/body/div[6]/div/div[2]/button
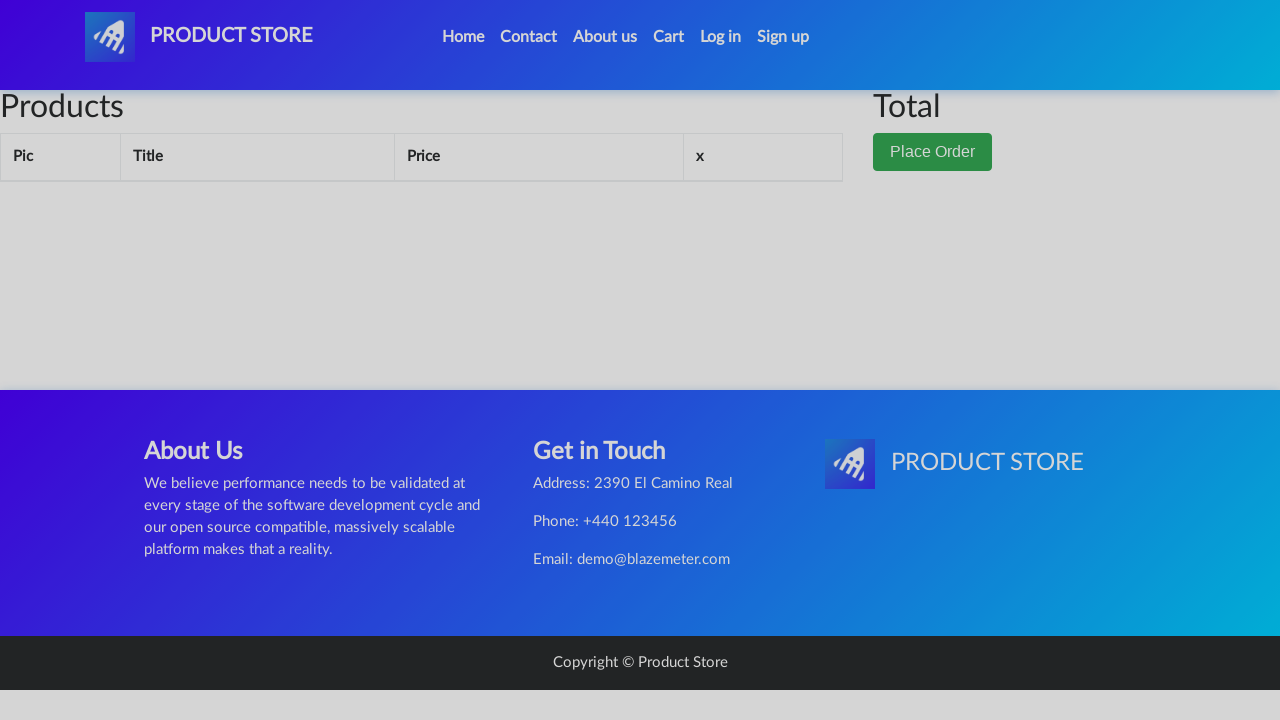

Waited for purchase form to appear
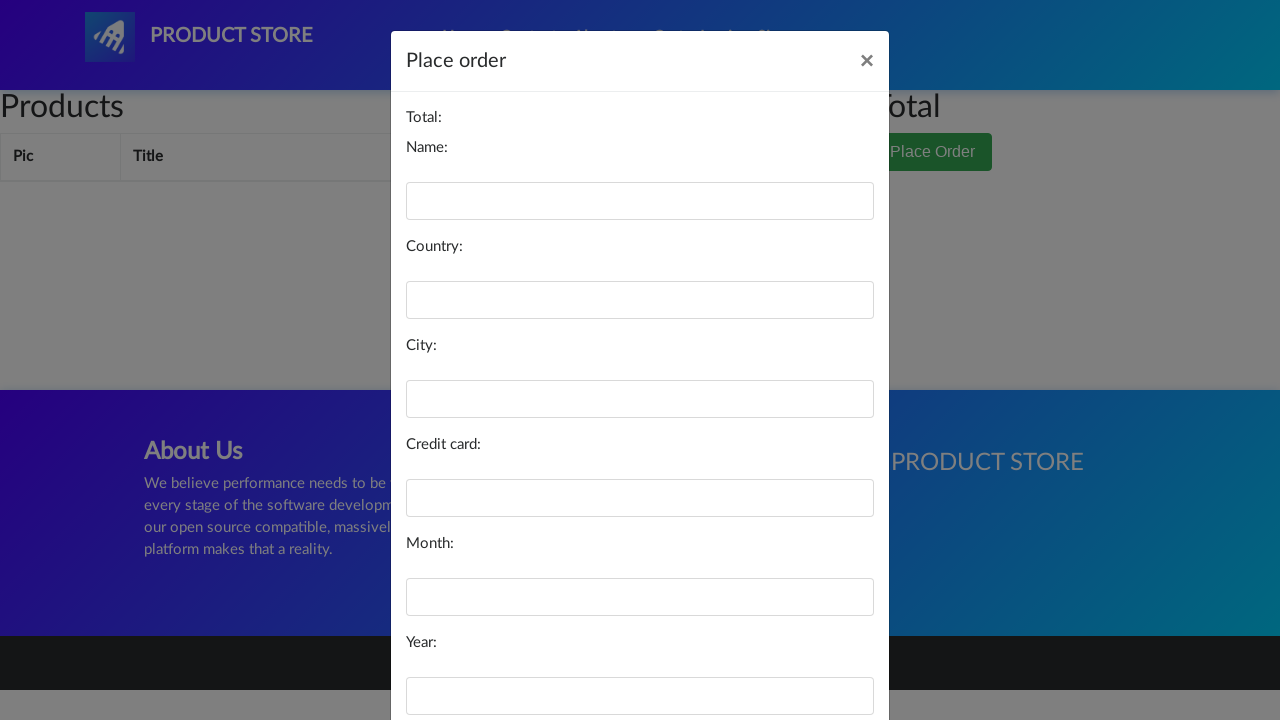

Filled in customer name field with 'JohnDoe' on xpath=//*[@id='name']
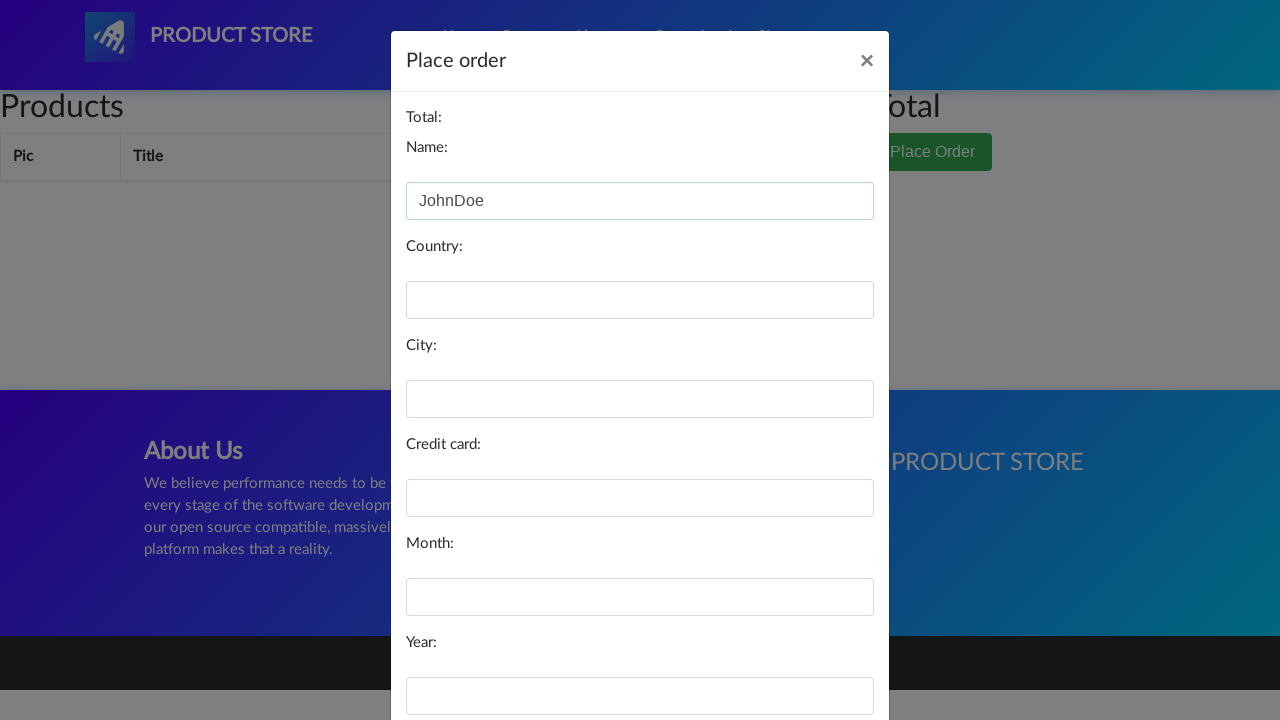

Filled in country field with 'UnitedStates' on xpath=//*[@id='country']
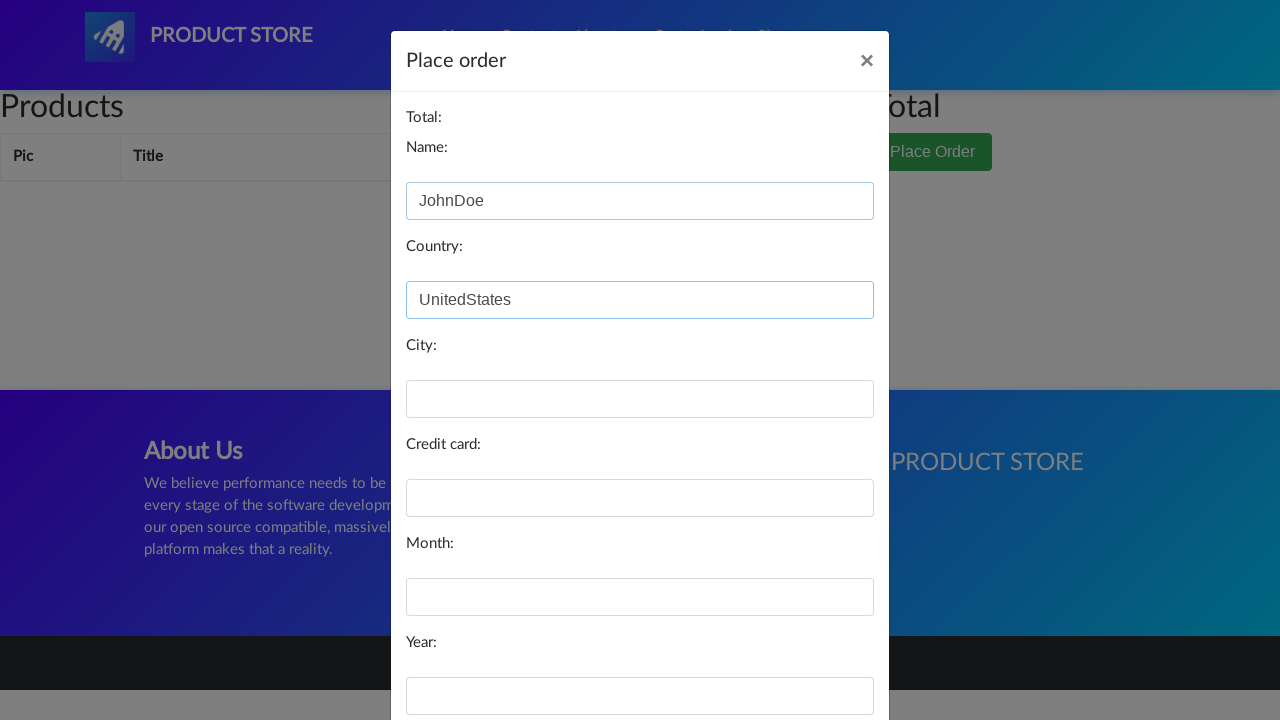

Filled in city field with 'NewYorkCity' on xpath=//*[@id='city']
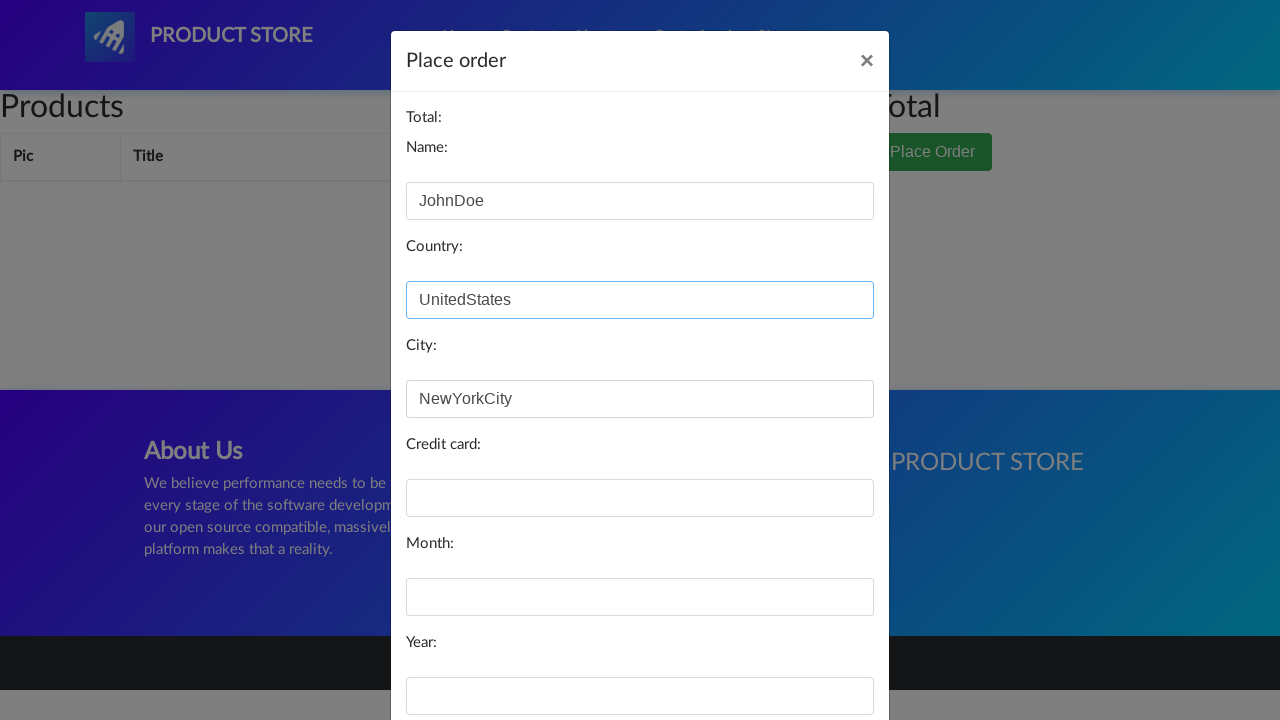

Filled in card number field with '4532891234' on xpath=//*[@id='card']
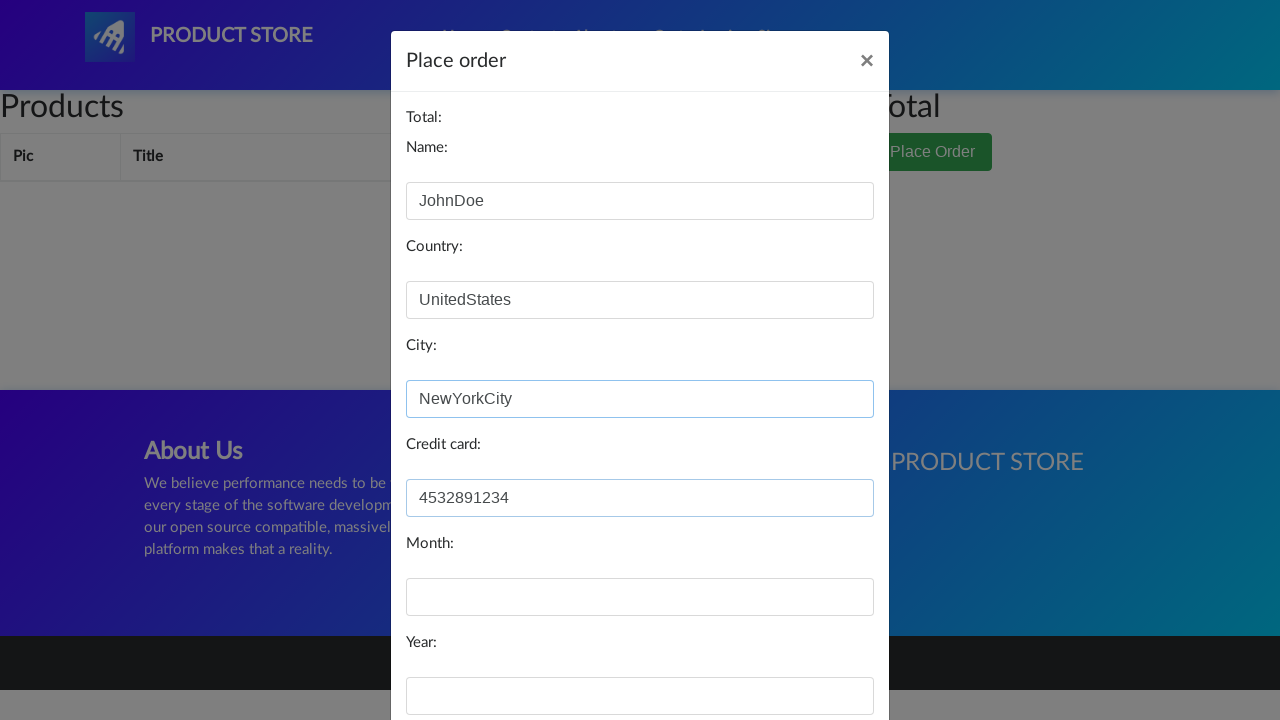

Filled in month field with 'December' on xpath=//*[@id='month']
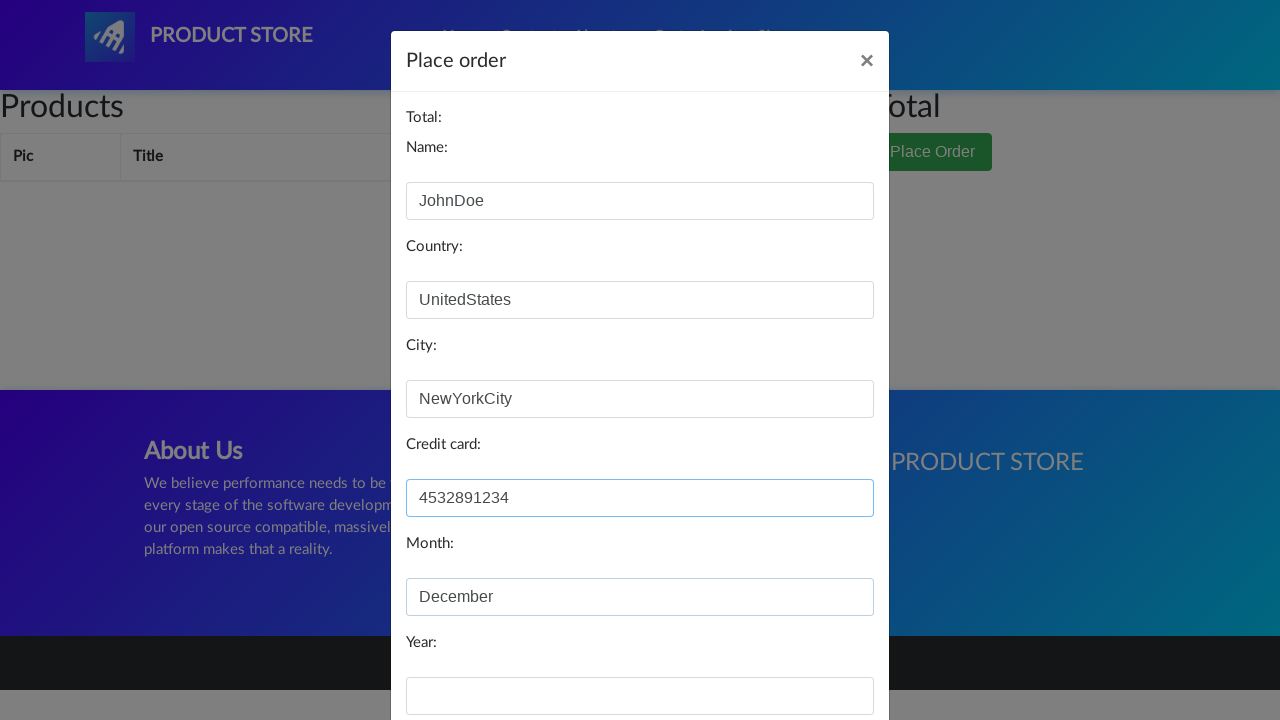

Filled in year field with '2025' on xpath=//*[@id='year']
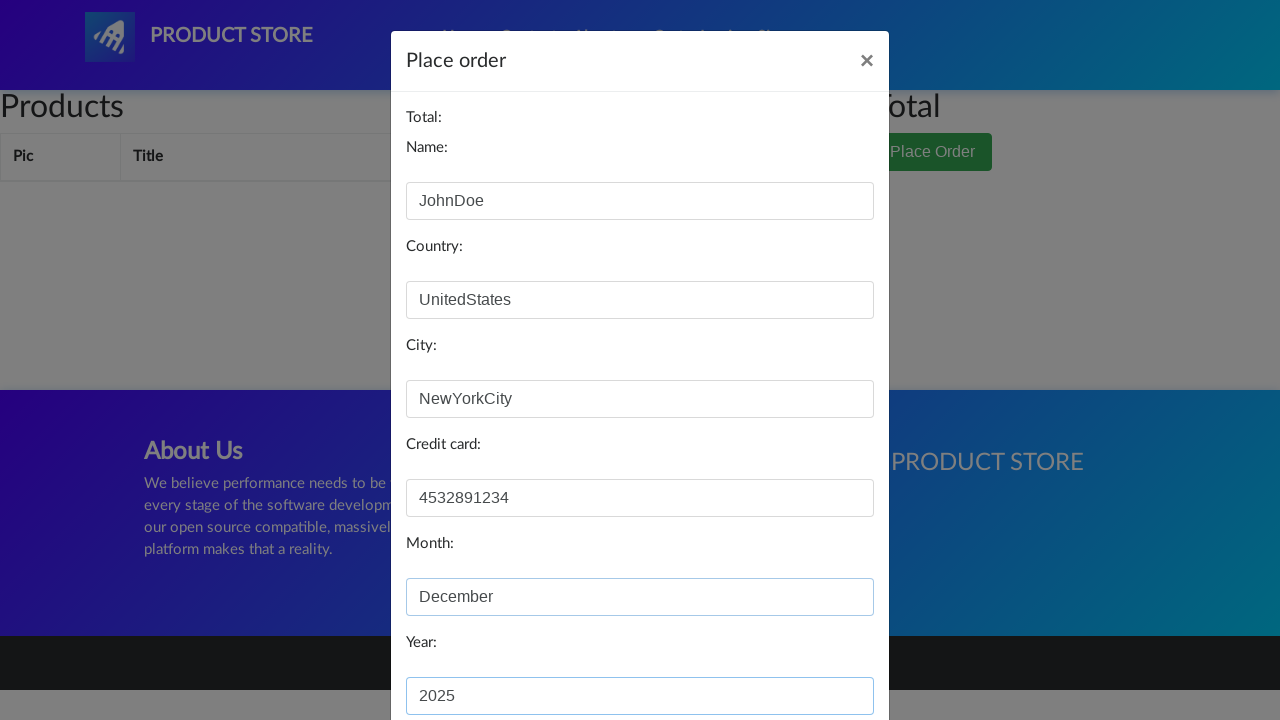

Clicked purchase button to submit order form at (823, 655) on xpath=//*[@id='orderModal']/div/div/div[3]/button[2]
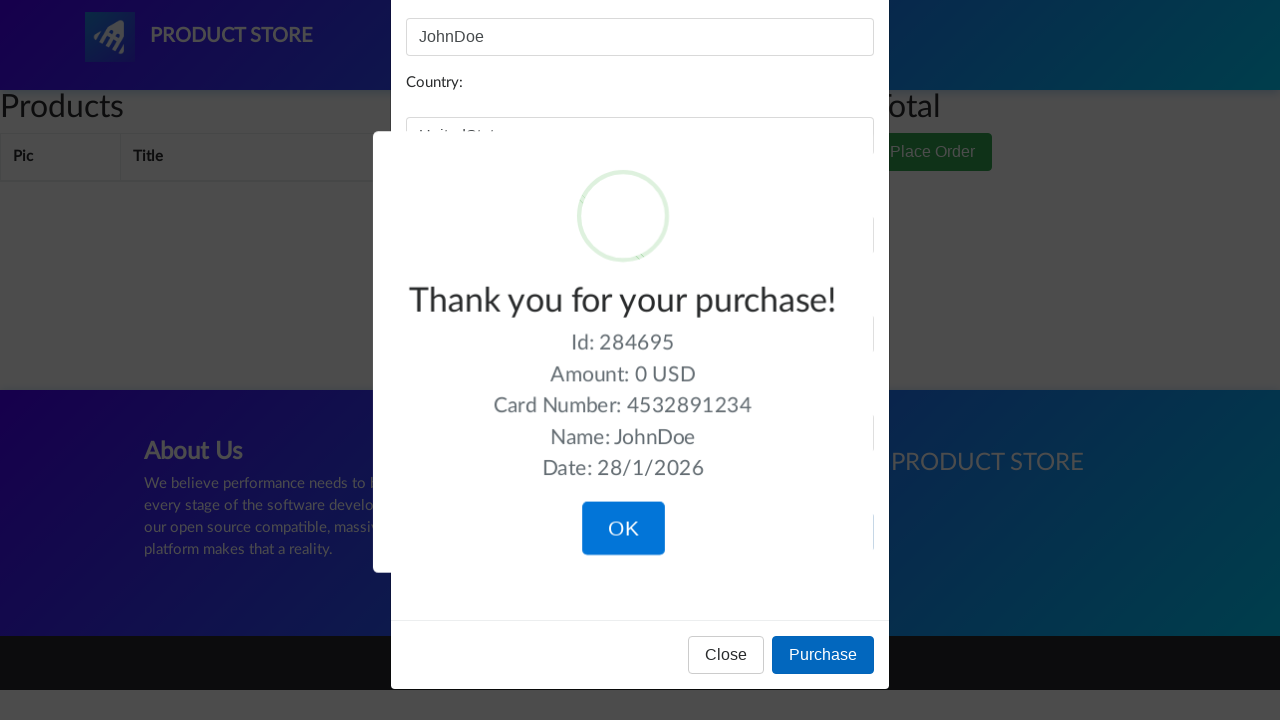

Waited for purchase confirmation dialog
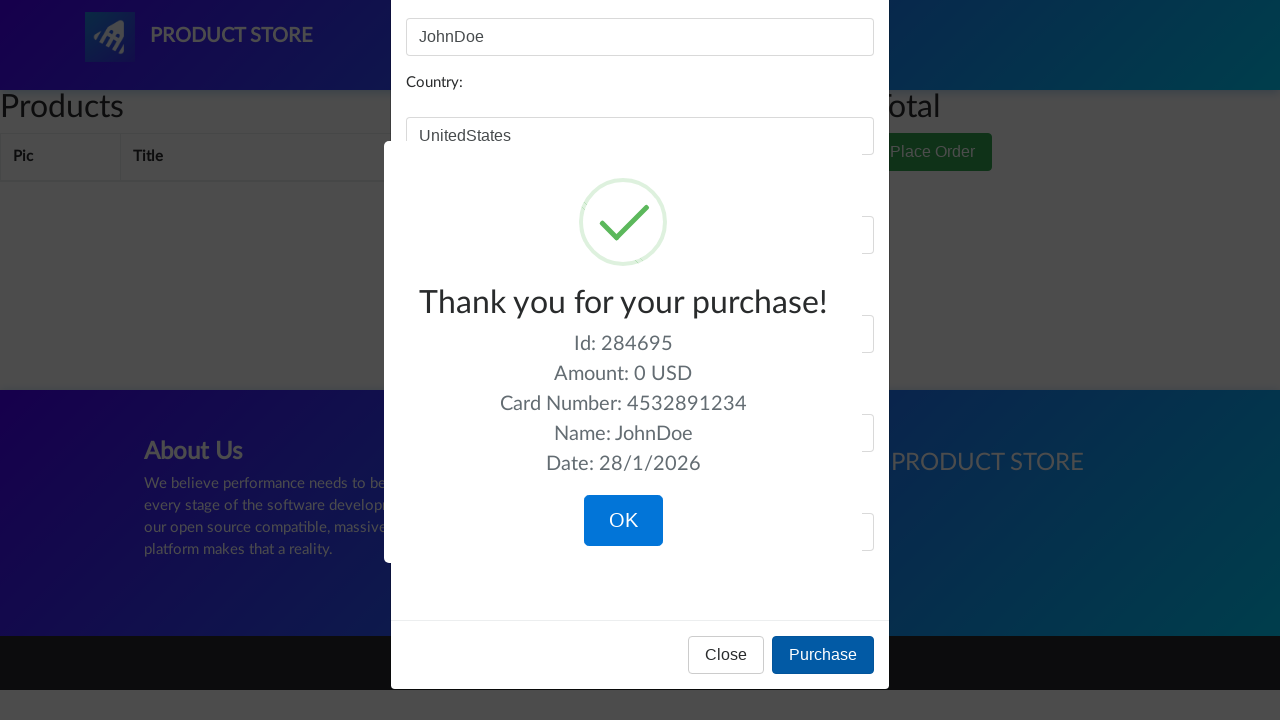

Clicked OK button to confirm purchase completion at (623, 521) on xpath=/html/body/div[10]/div[7]/div/button
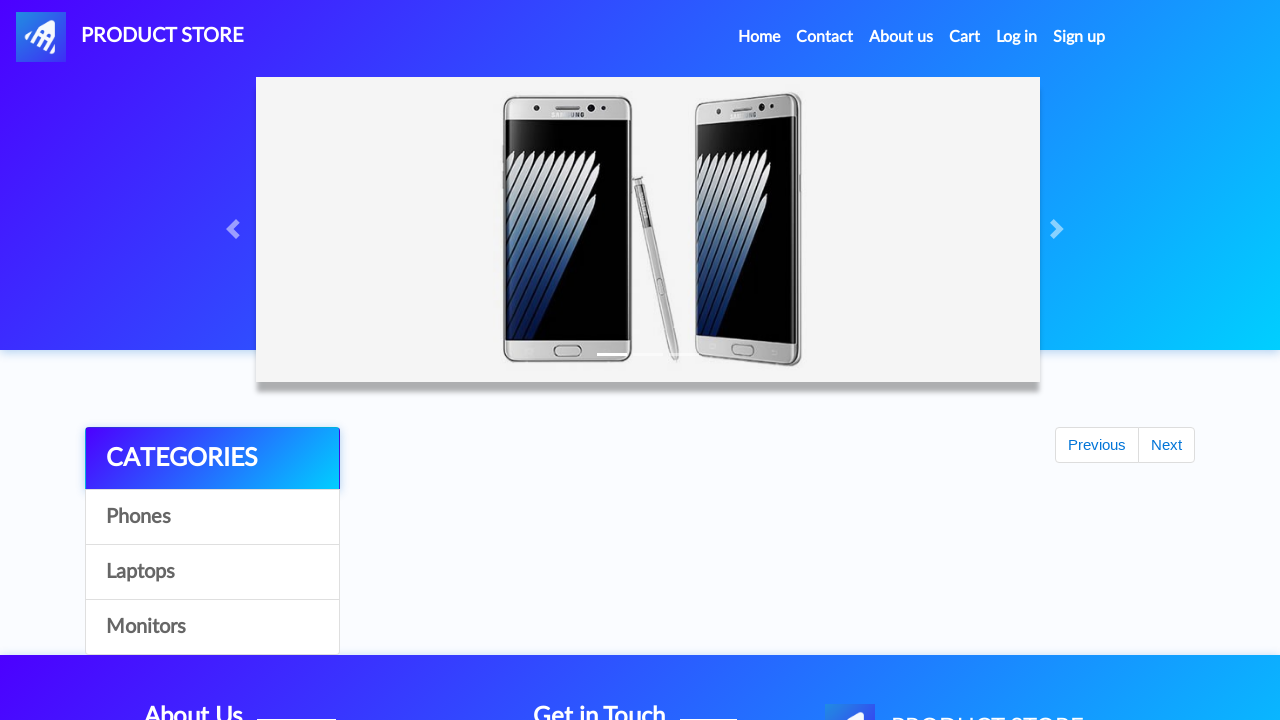

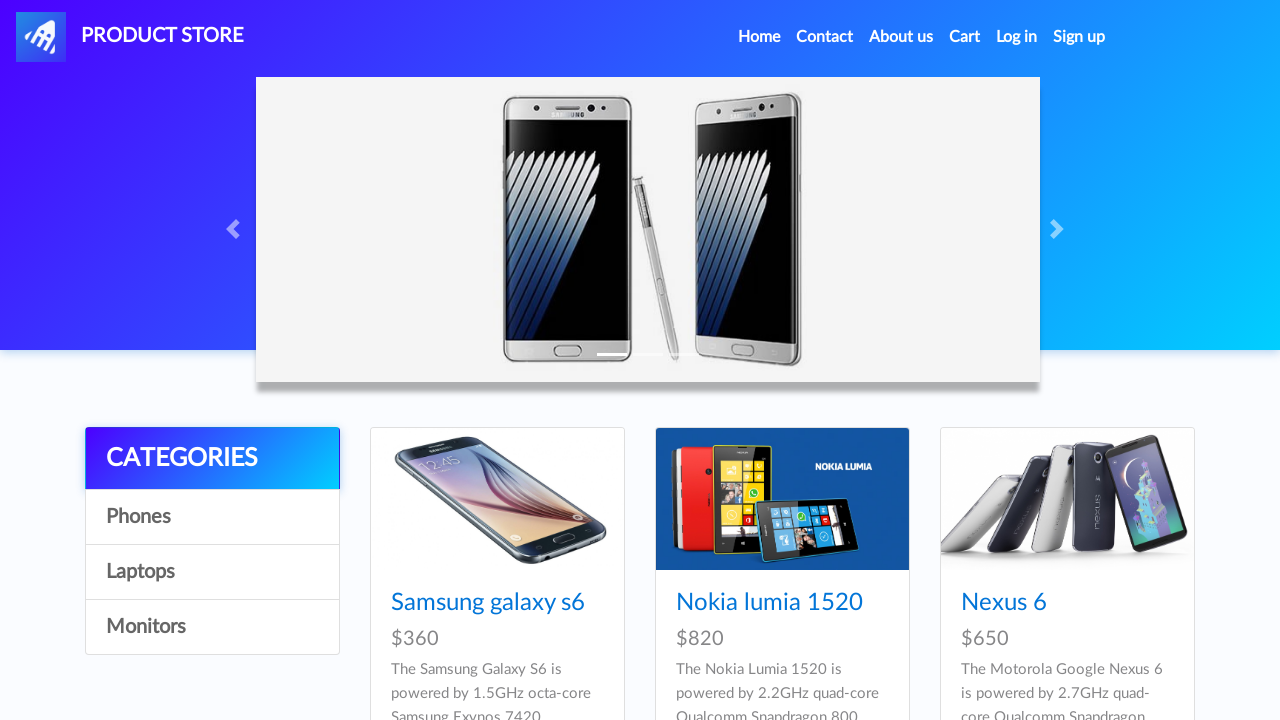